Calculates the sum of two numbers displayed on the page, selects the result from a dropdown menu, and submits the form

Starting URL: http://suninjuly.github.io/selects2.html

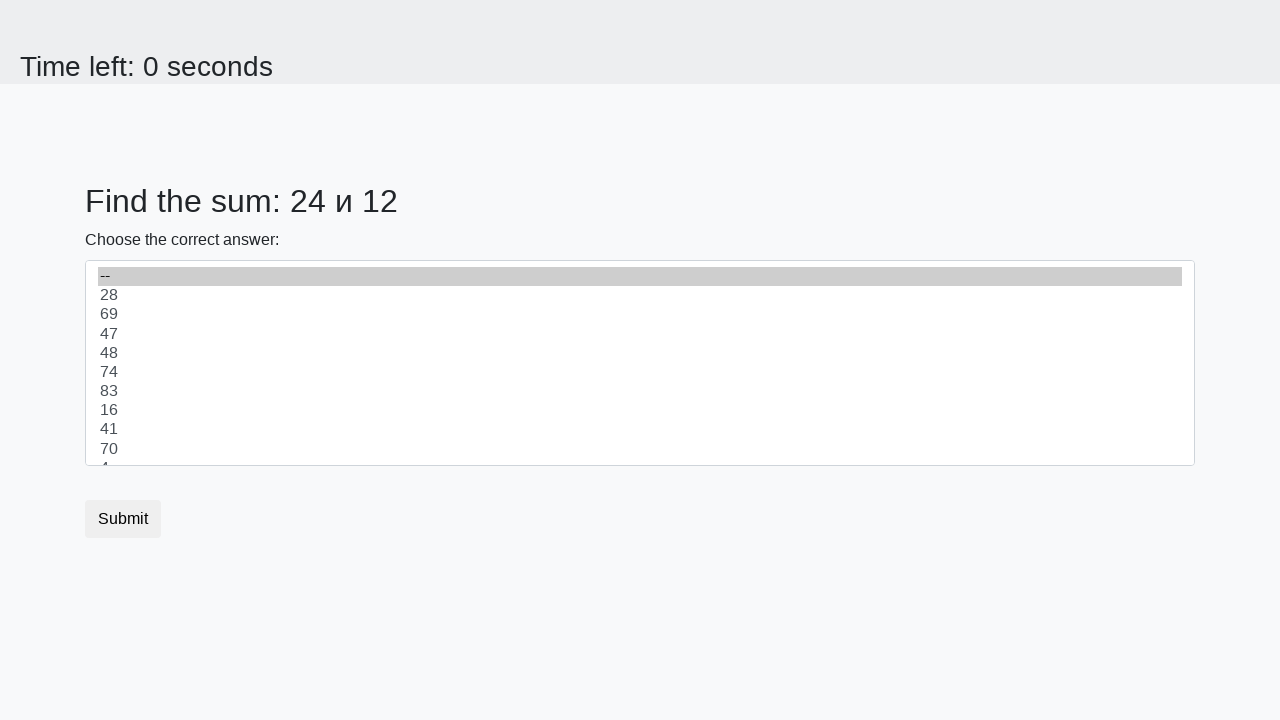

Retrieved first number from page
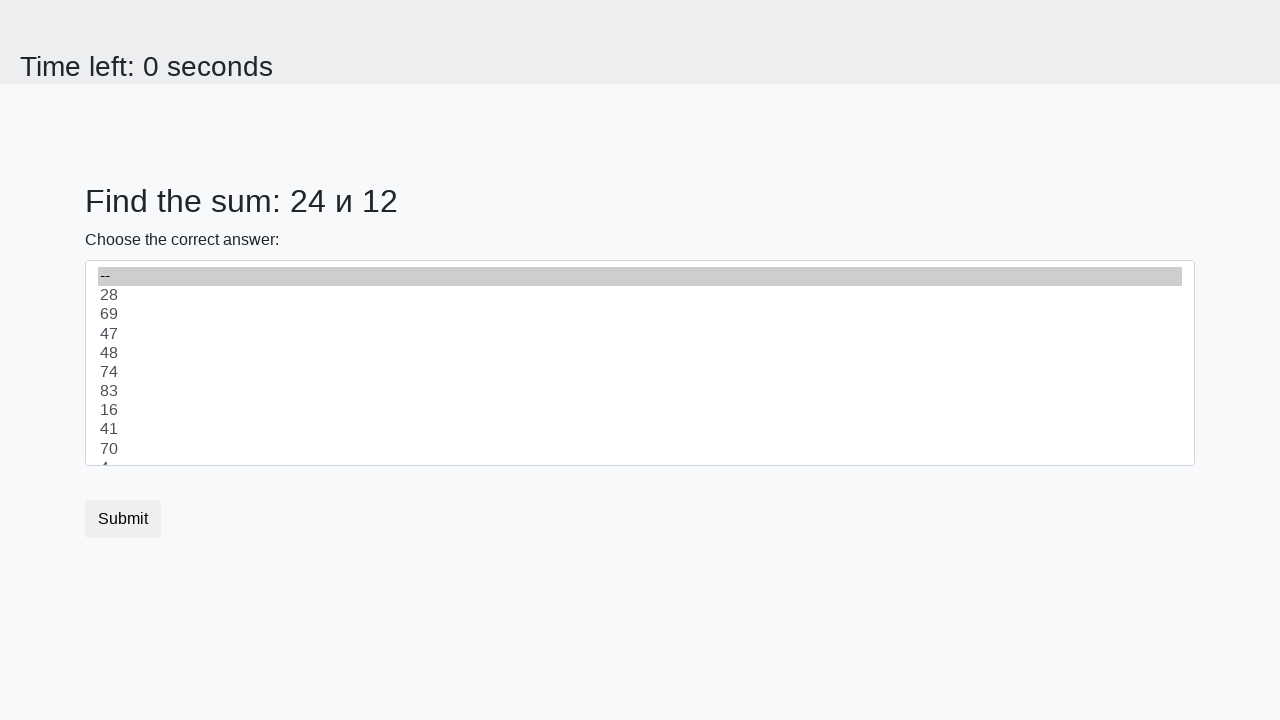

Stripped whitespace from first number
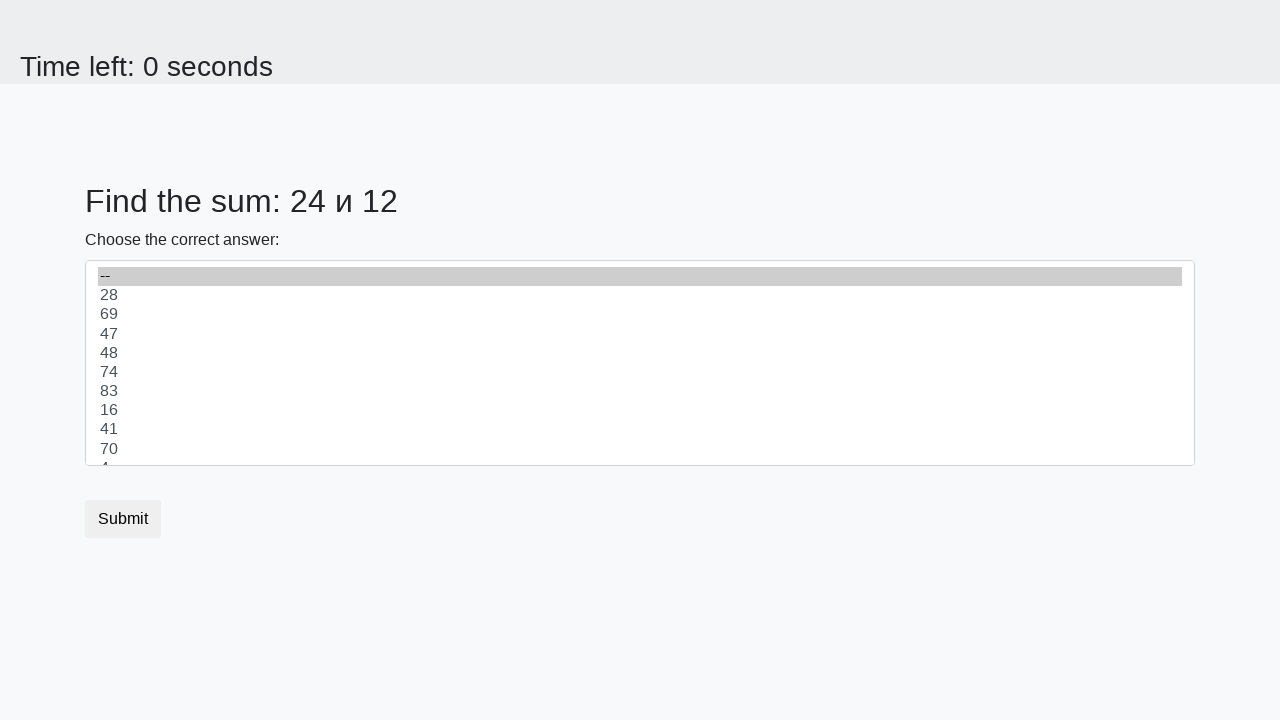

Retrieved second number from page
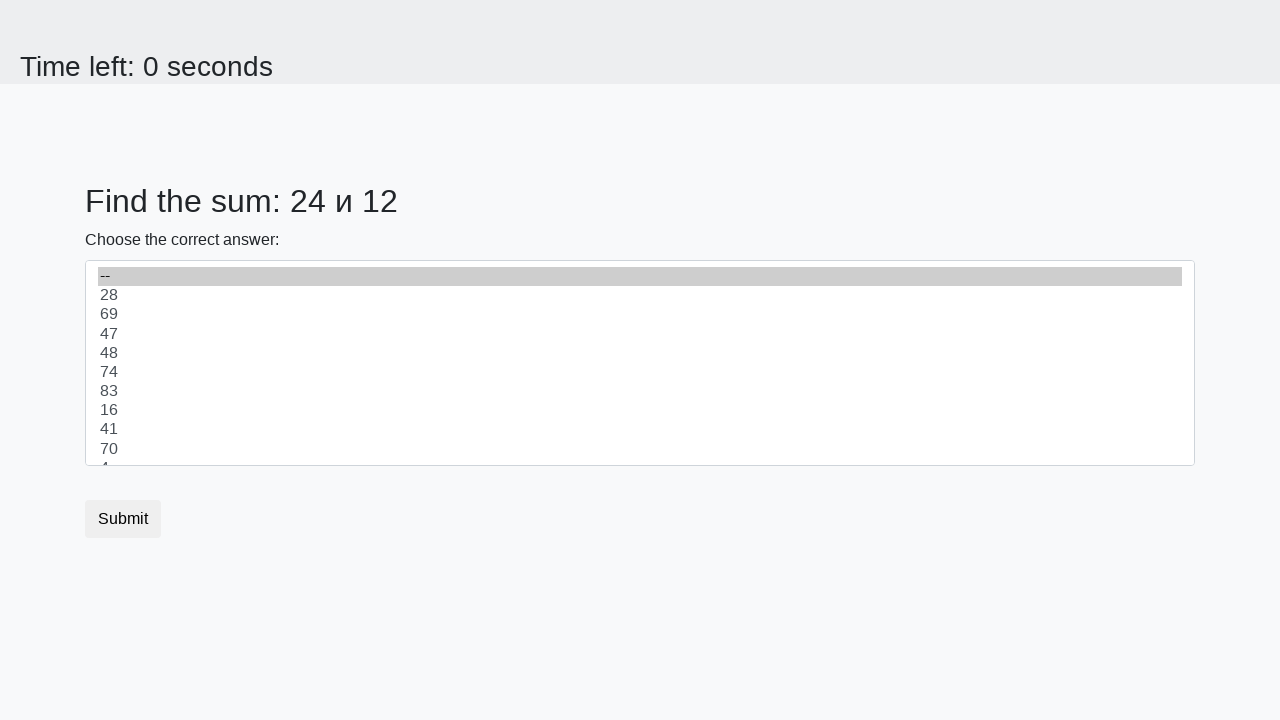

Stripped whitespace from second number
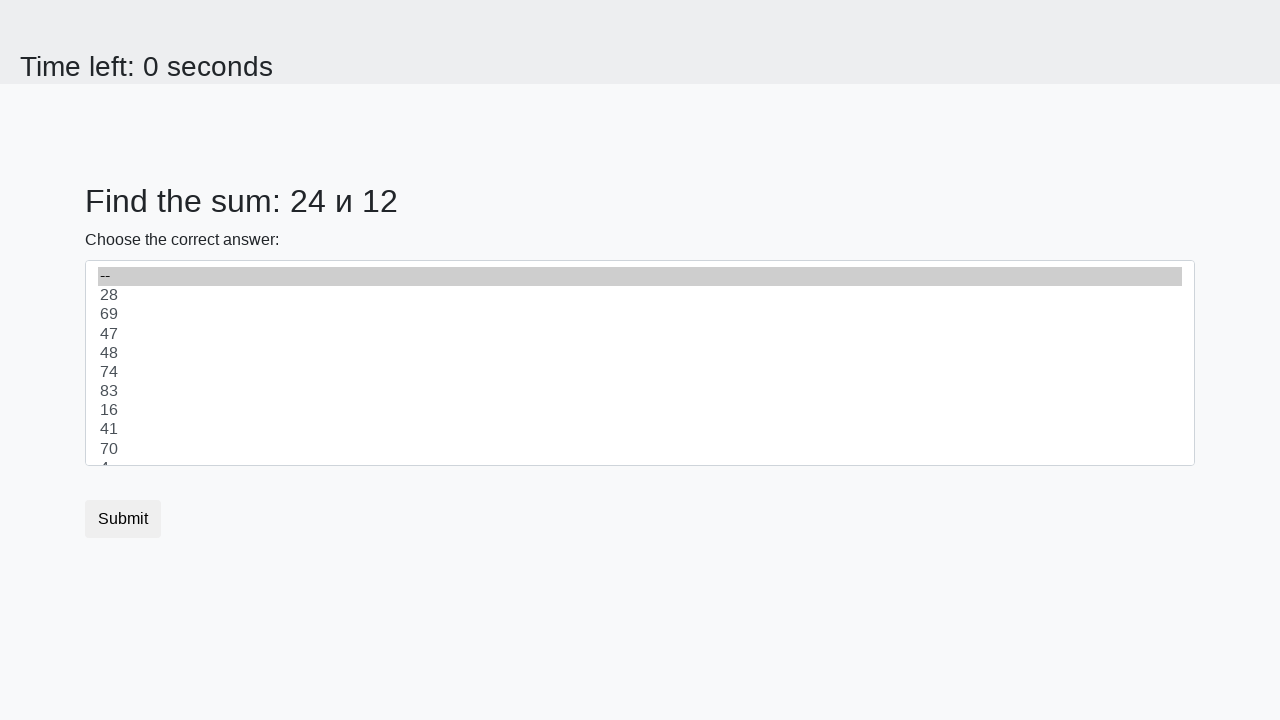

Calculated sum: 24 + 12 = 36
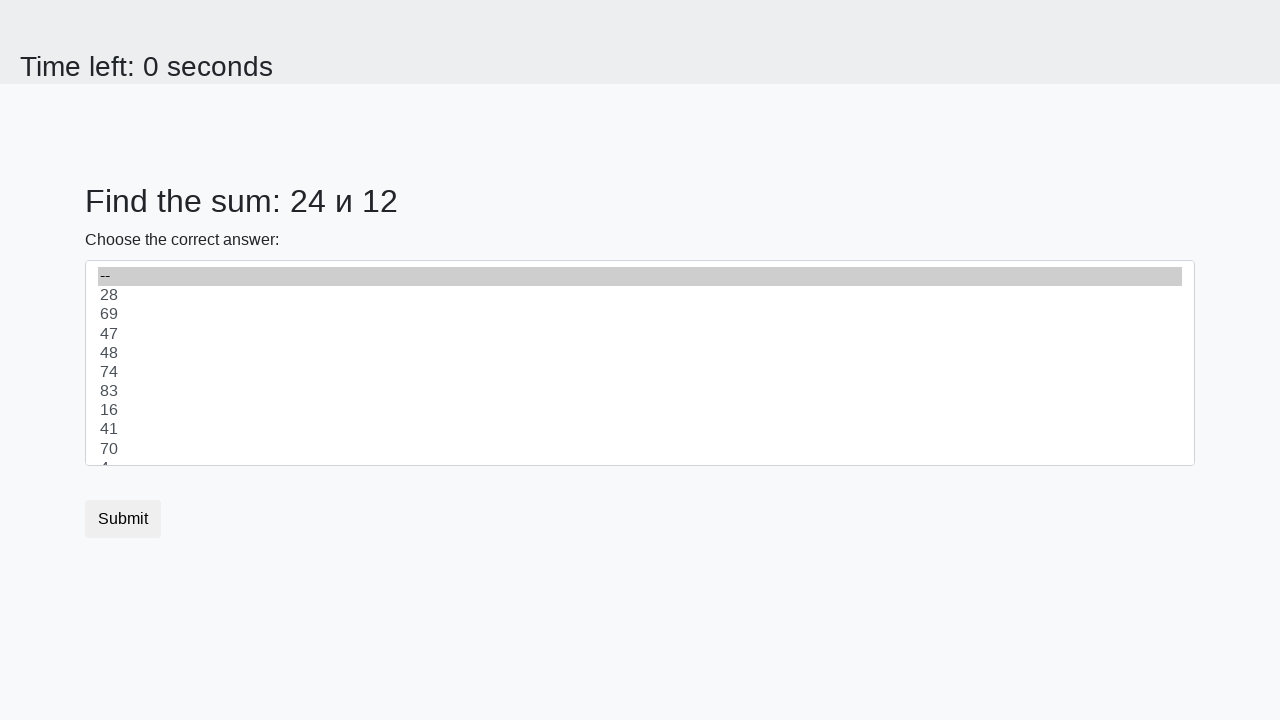

Selected sum value '36' from dropdown menu on #dropdown
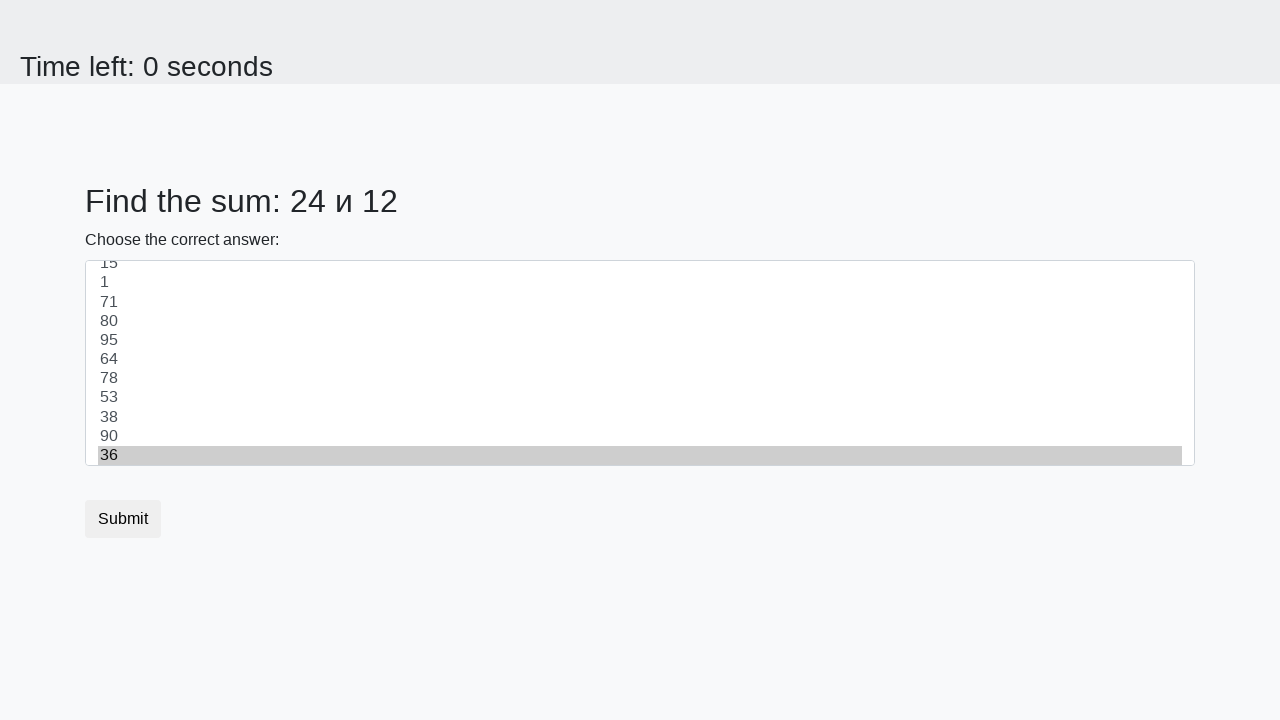

Clicked submit button to complete form submission at (123, 519) on button.btn
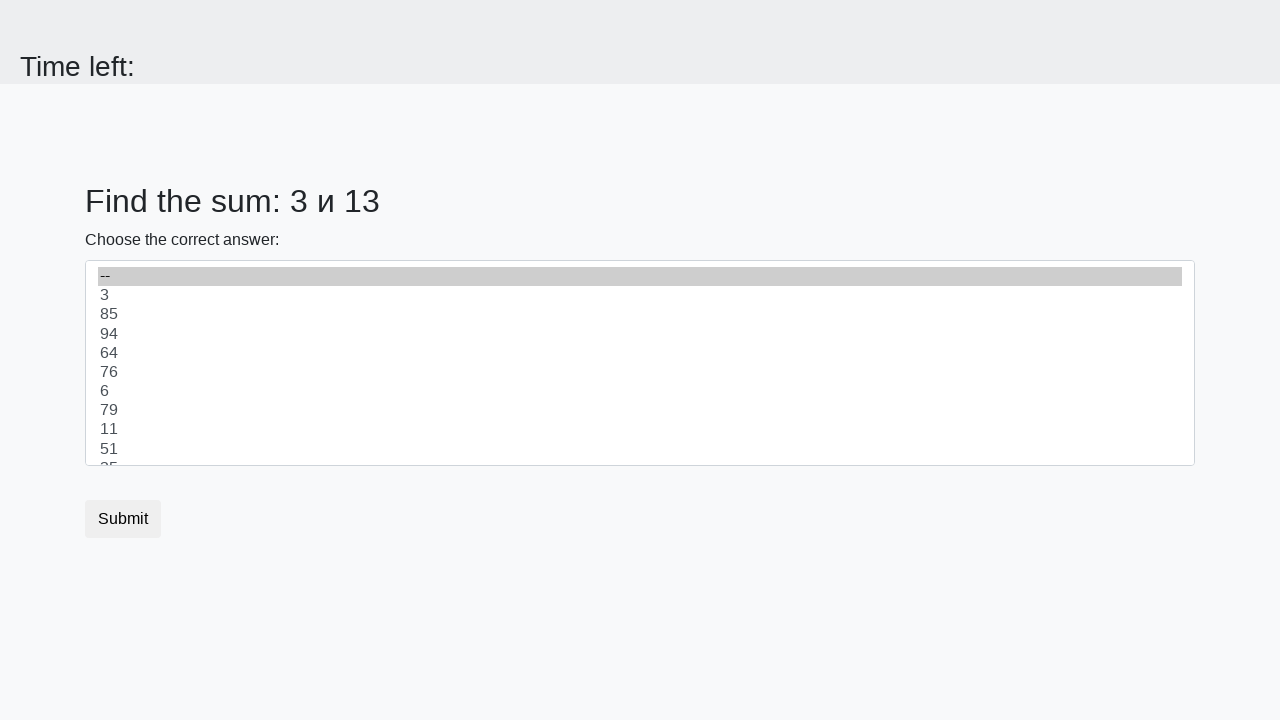

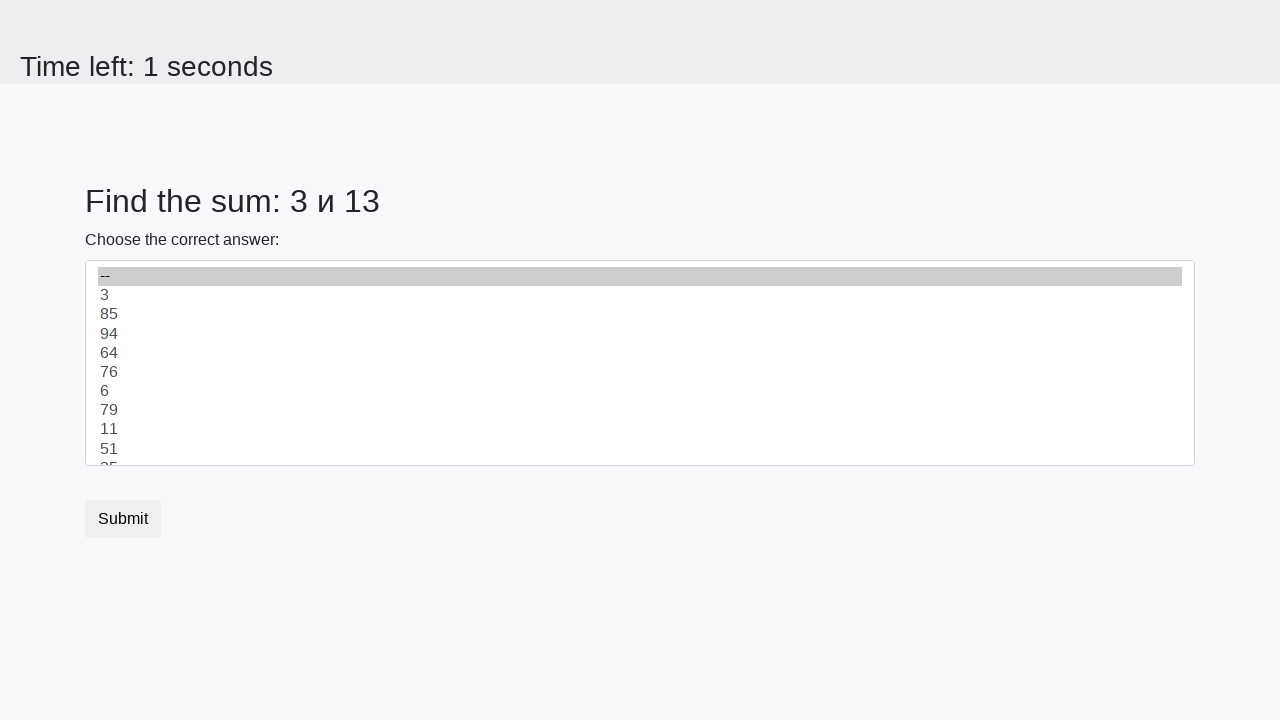